Tests a slider component by dragging it to change its value and verifying the displayed value updates correctly

Starting URL: https://demoqa.com/slider

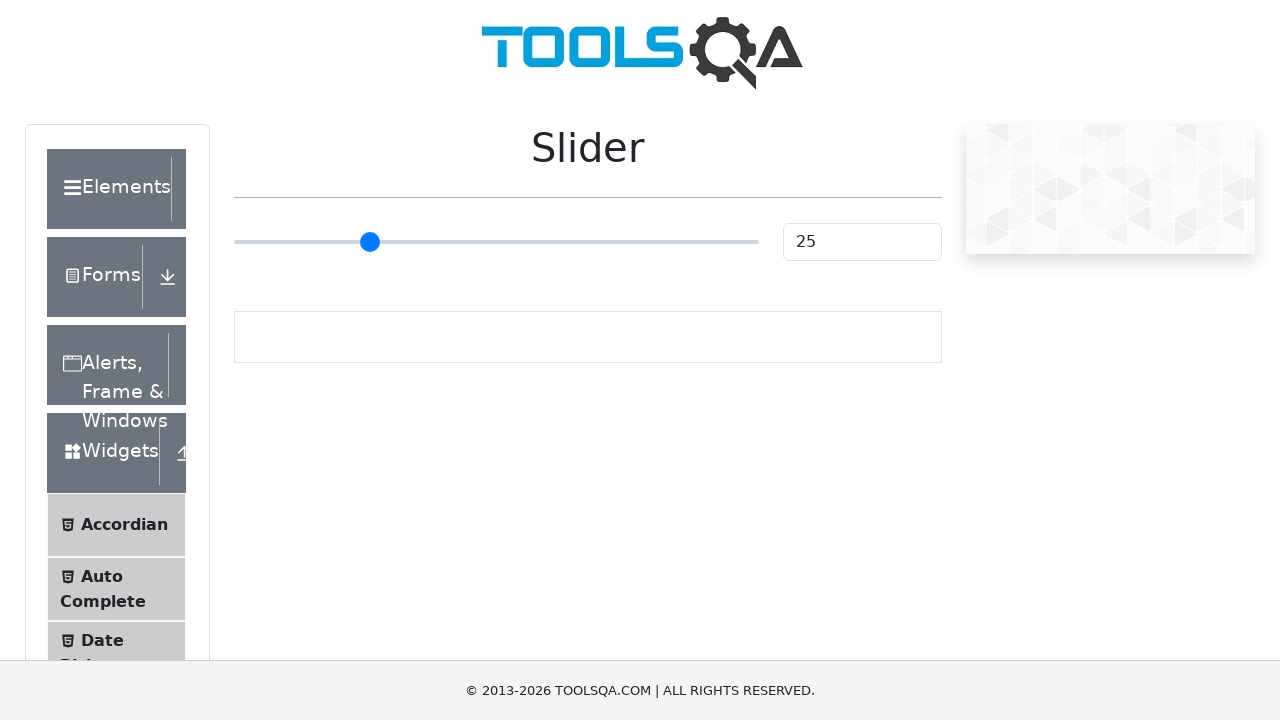

Located the slider element
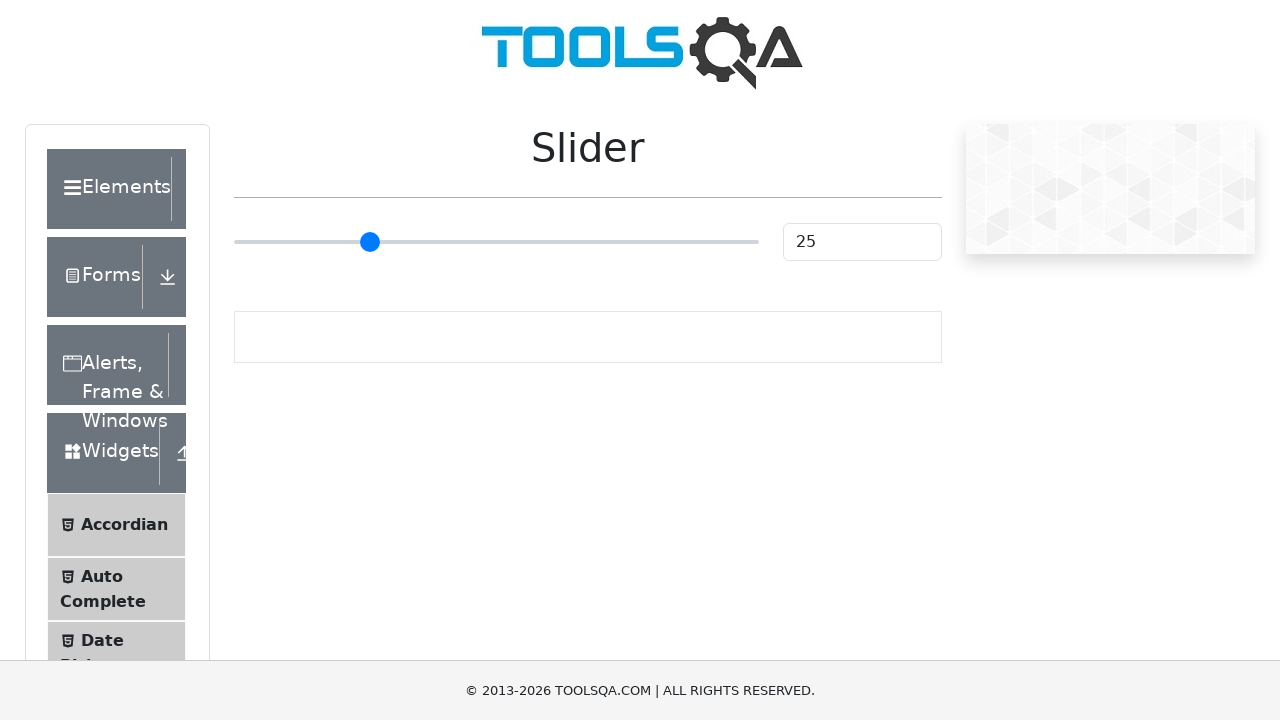

Retrieved slider's bounding box dimensions
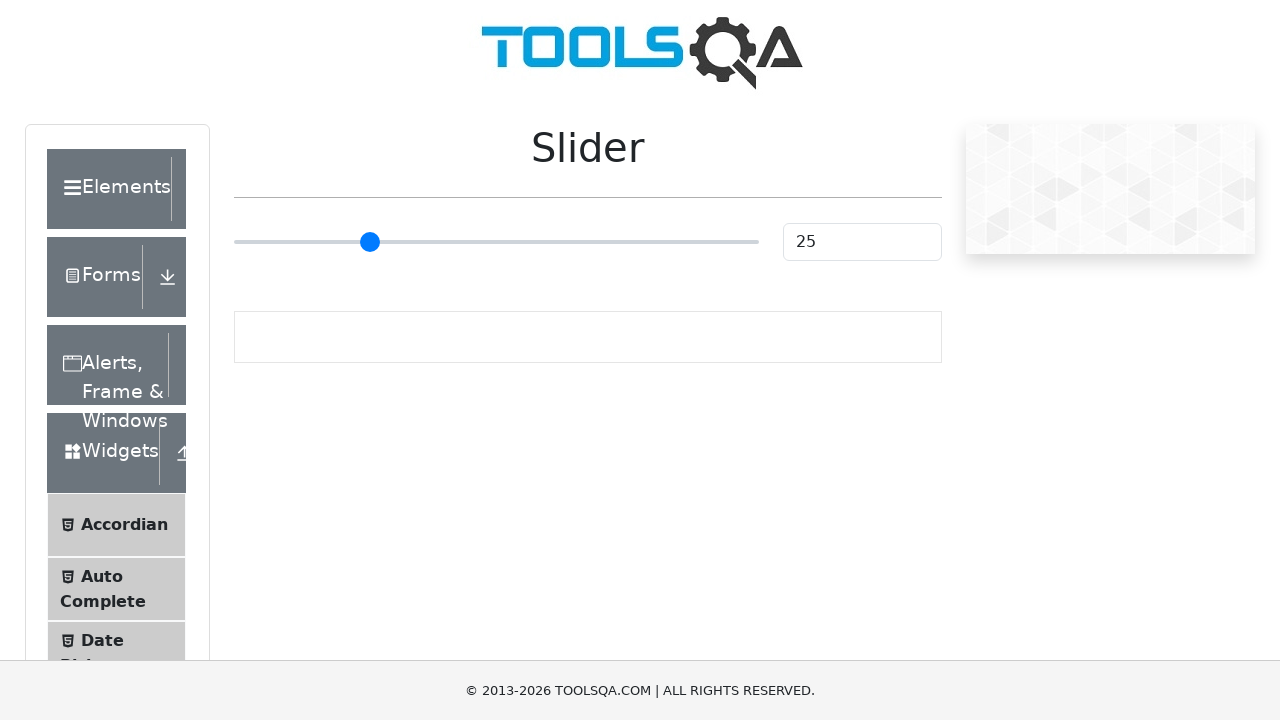

Moved mouse to center of slider at (496, 242)
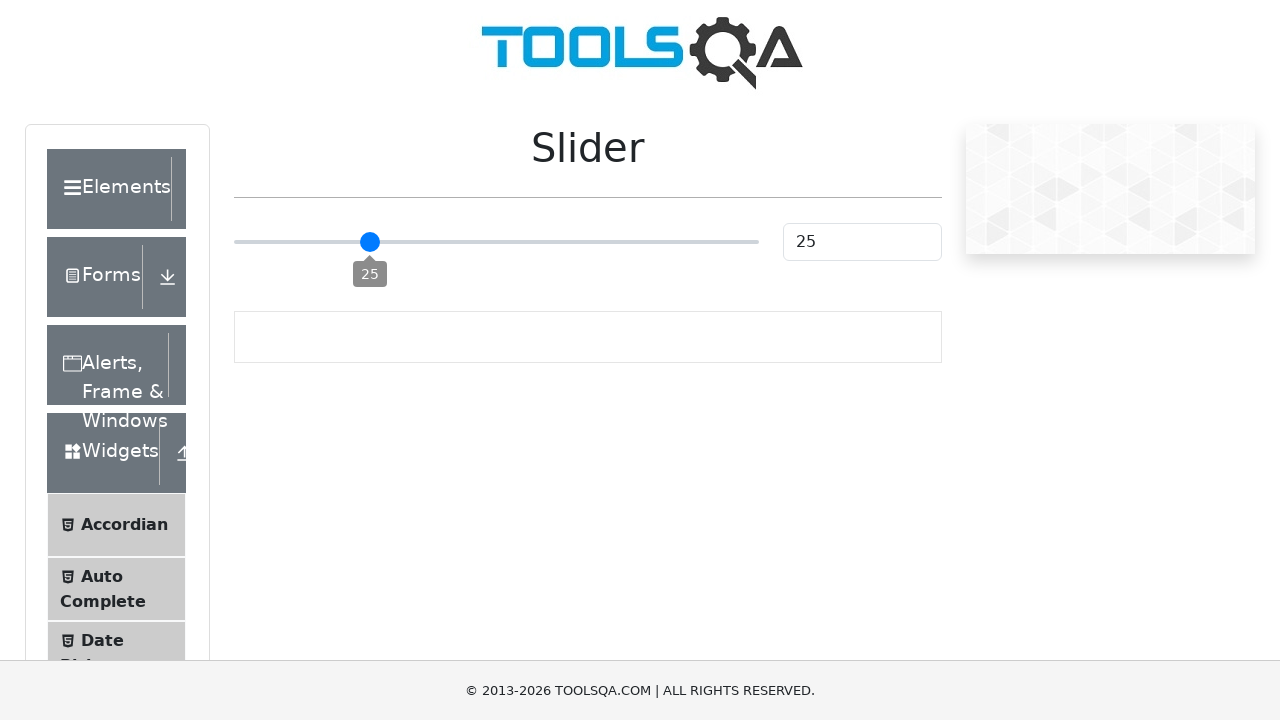

Mouse button pressed down on slider at (496, 242)
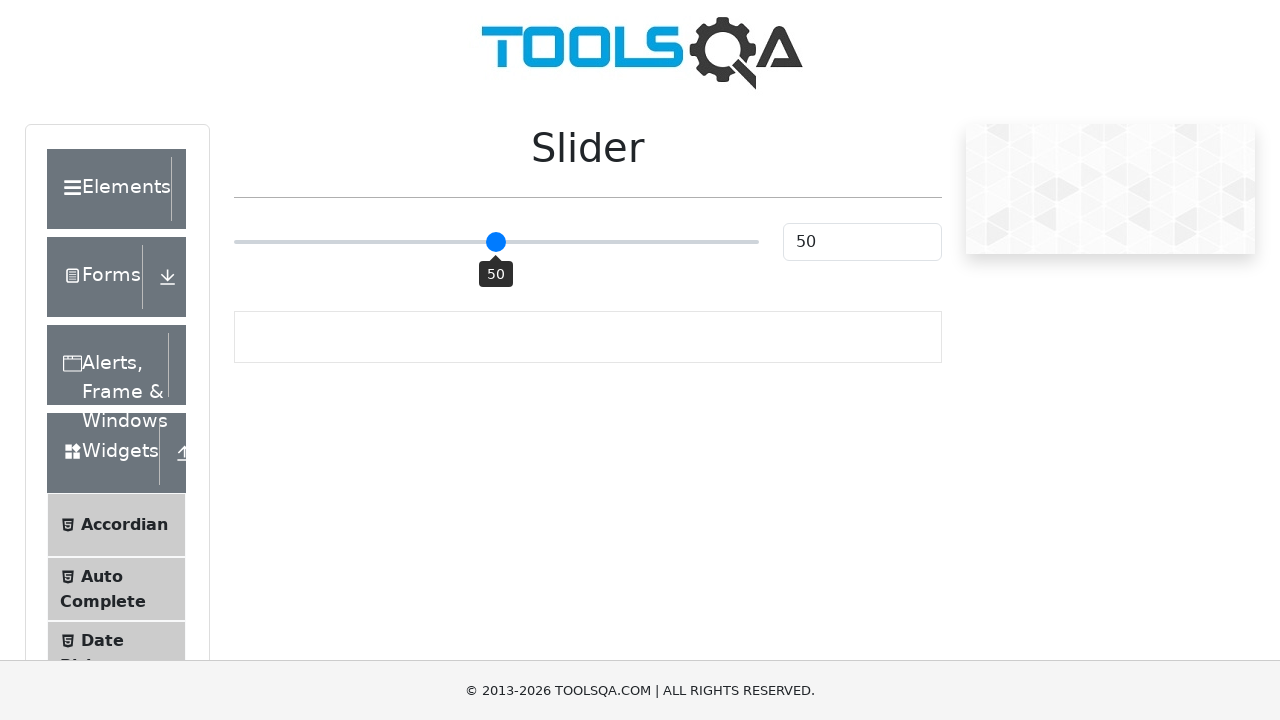

Dragged slider 20 pixels to the right at (516, 242)
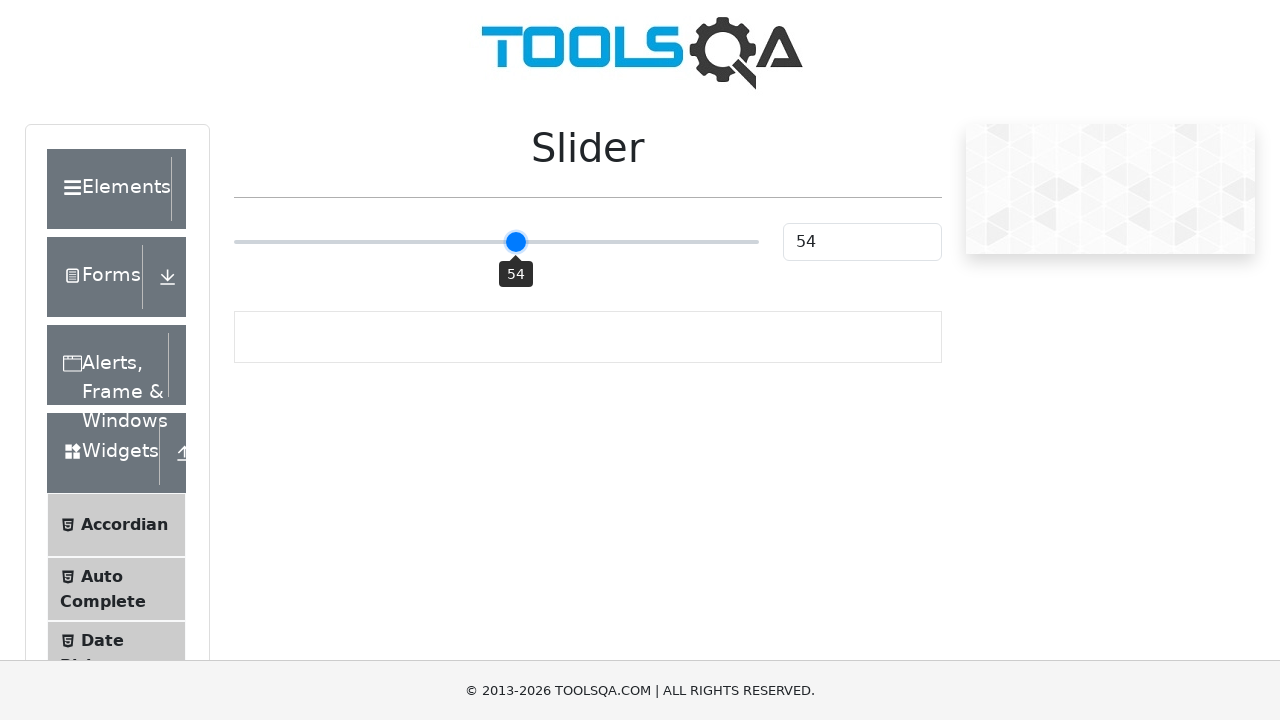

Mouse button released, slider drag completed at (516, 242)
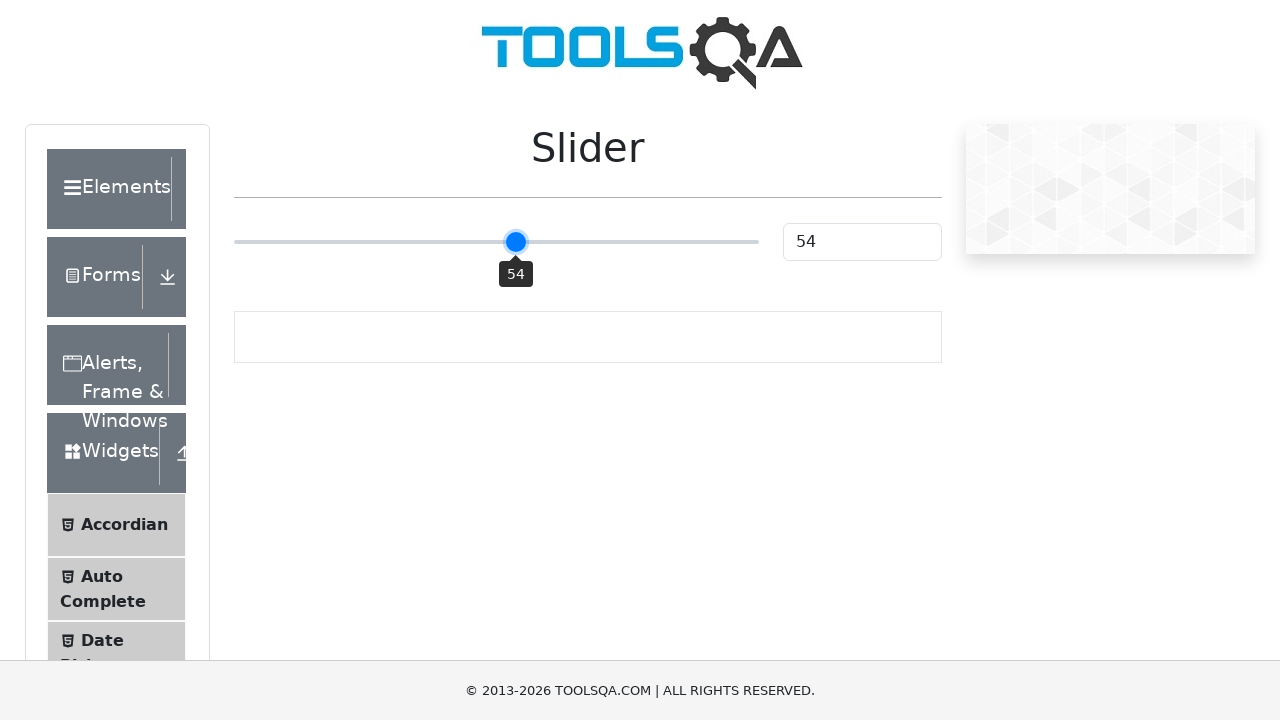

Waited 500ms for slider value to update
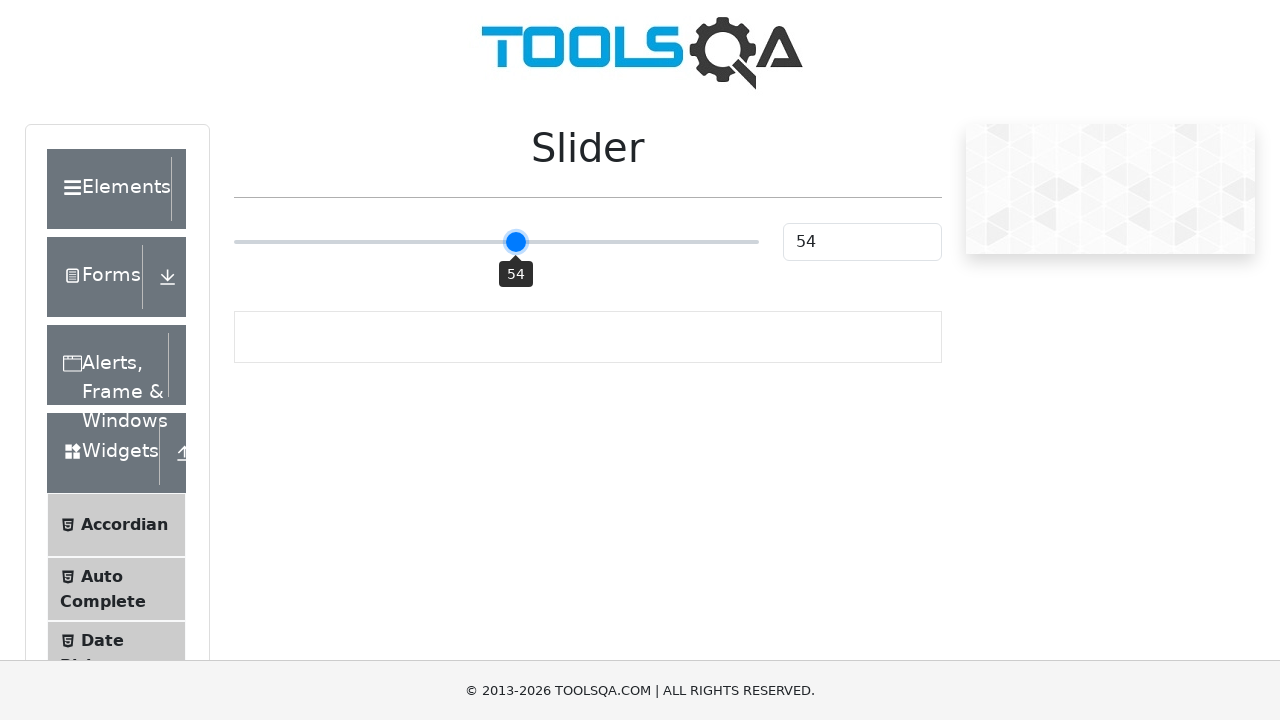

Retrieved slider tooltip value: 54
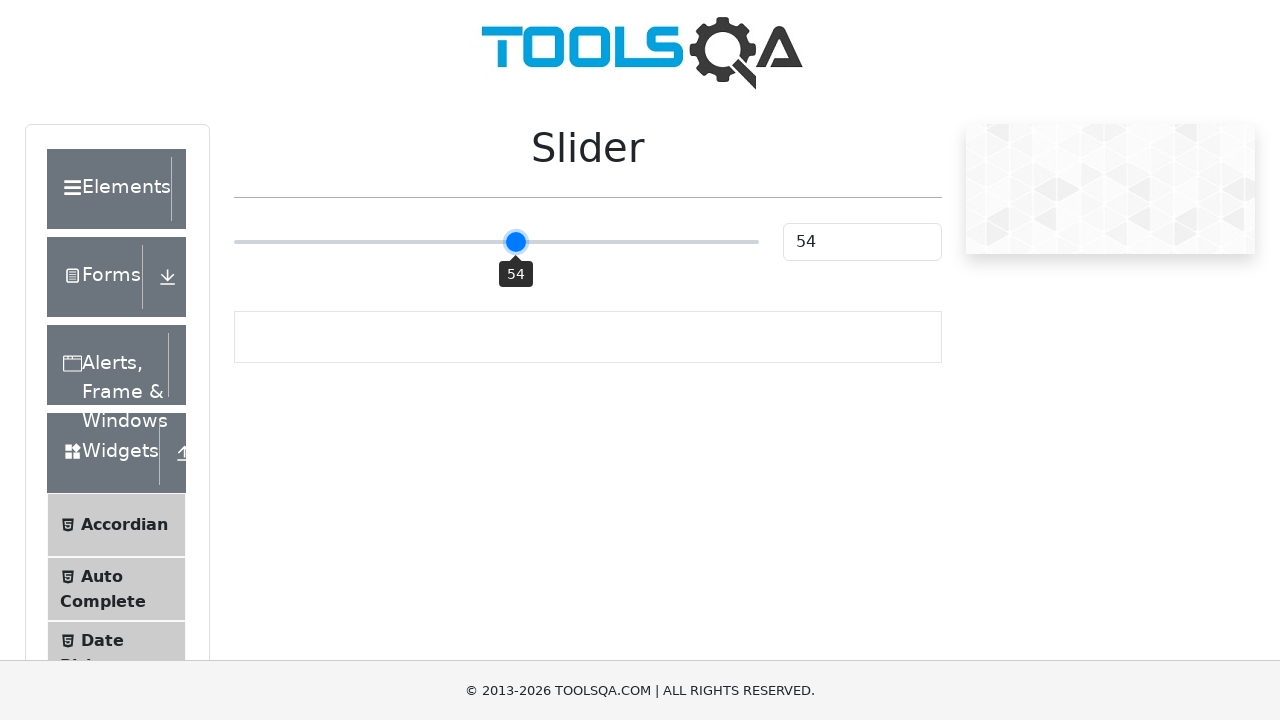

Retrieved text input value: 54
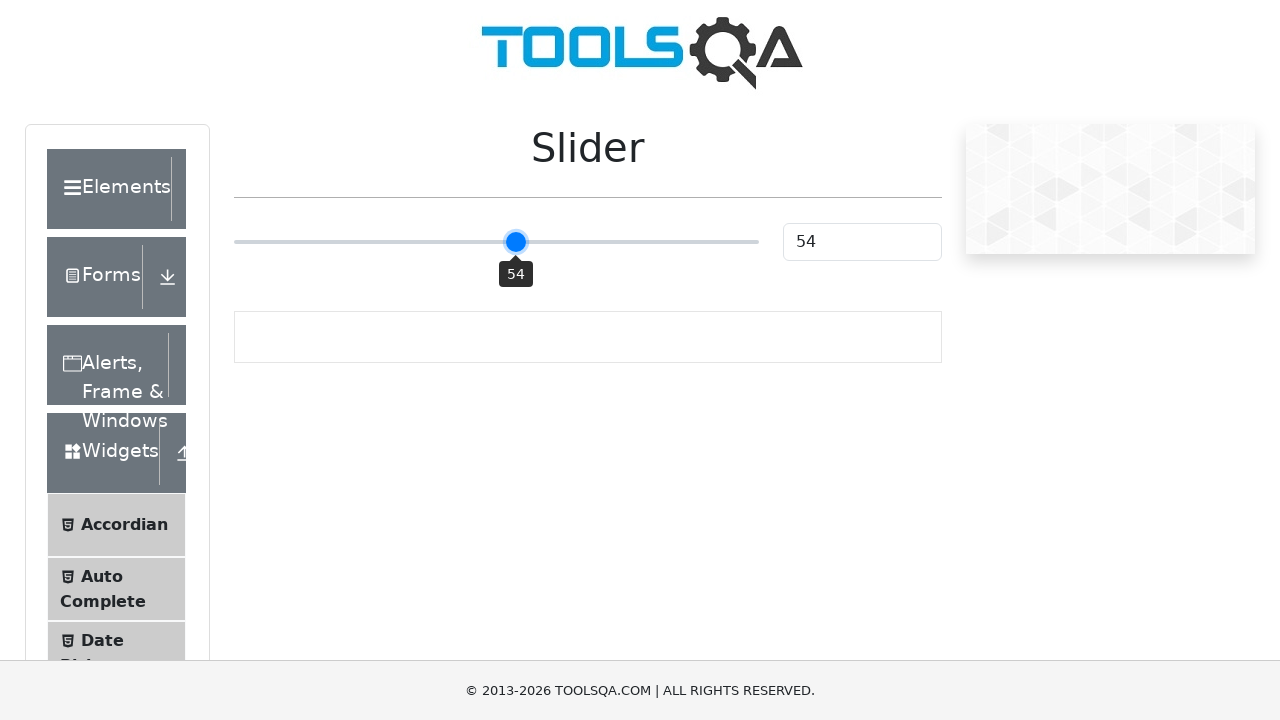

Verified slider value matches text input: both show 54
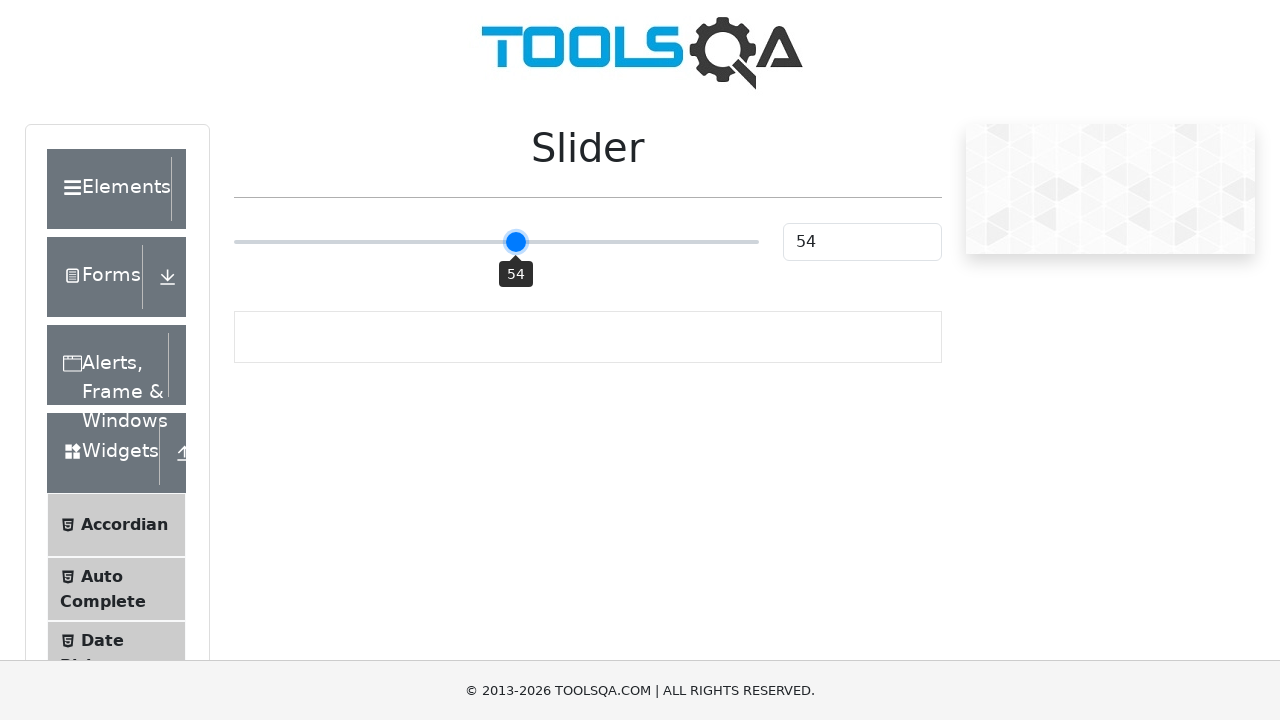

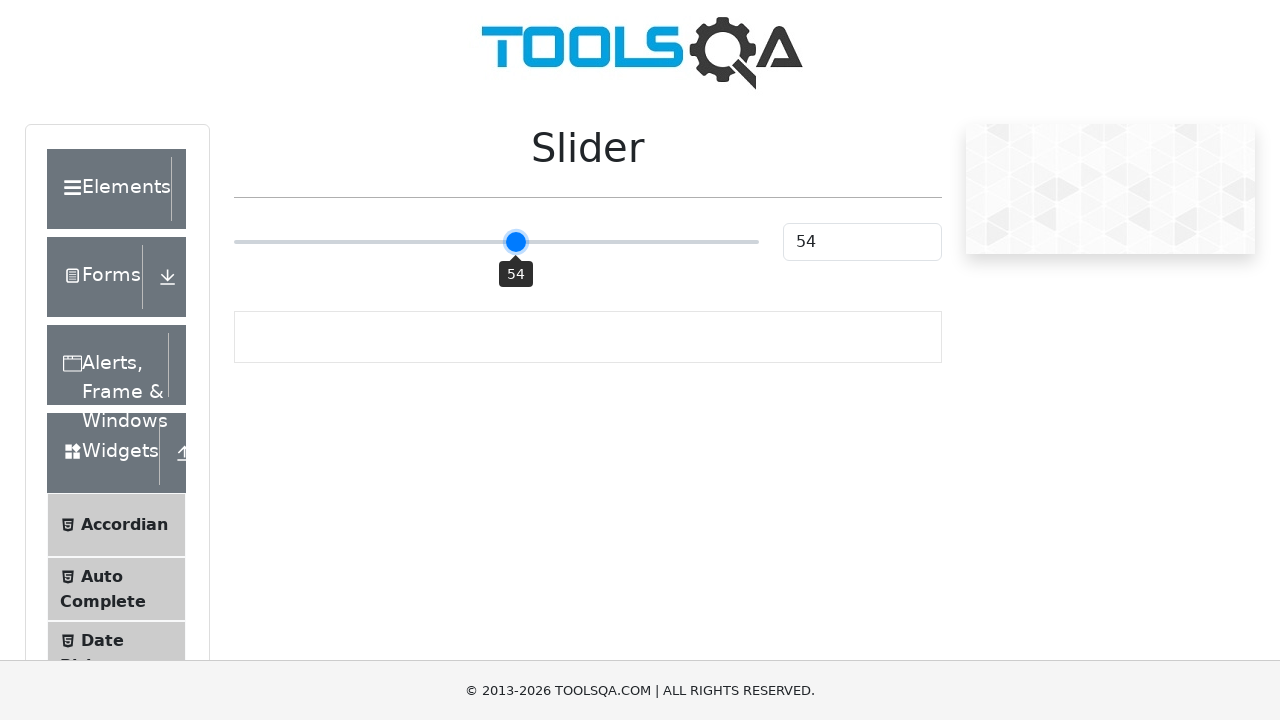